Tests the student registration form by filling in personal details including name, email, phone number, date of birth, subjects, and address fields

Starting URL: https://demoqa.com/automation-practice-form

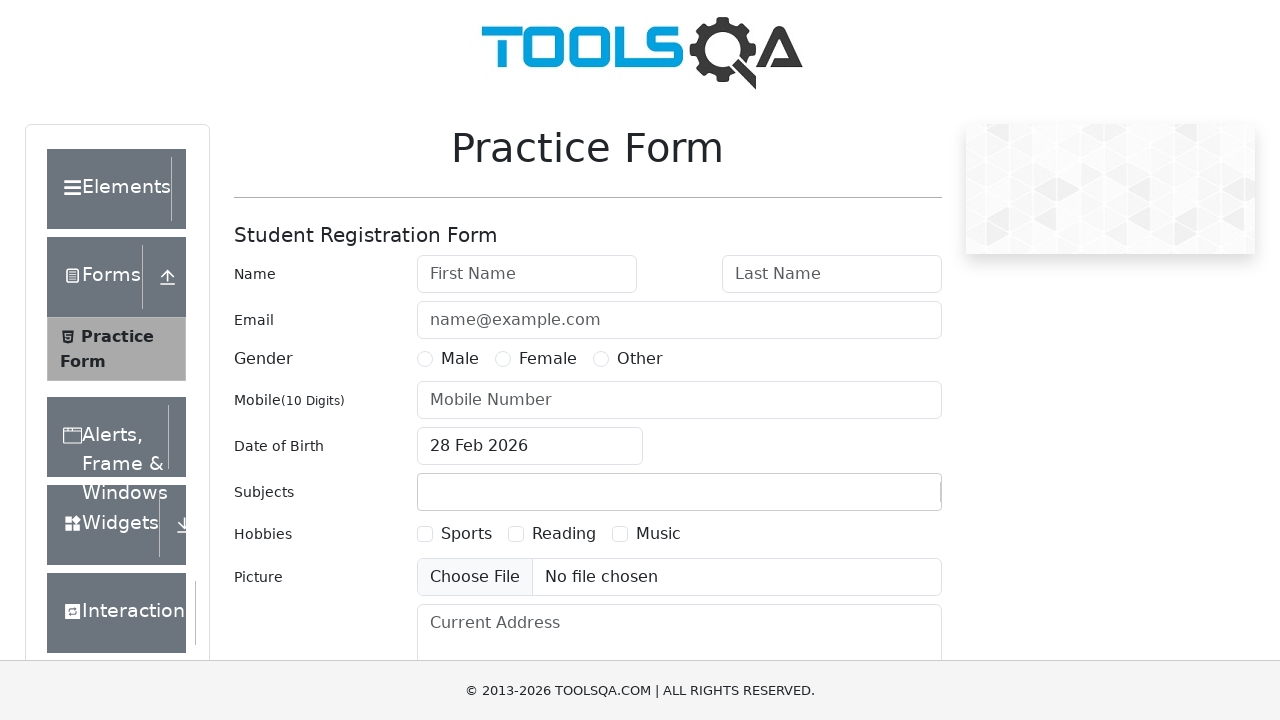

Filled first name field with 'Oleg' on input#firstName
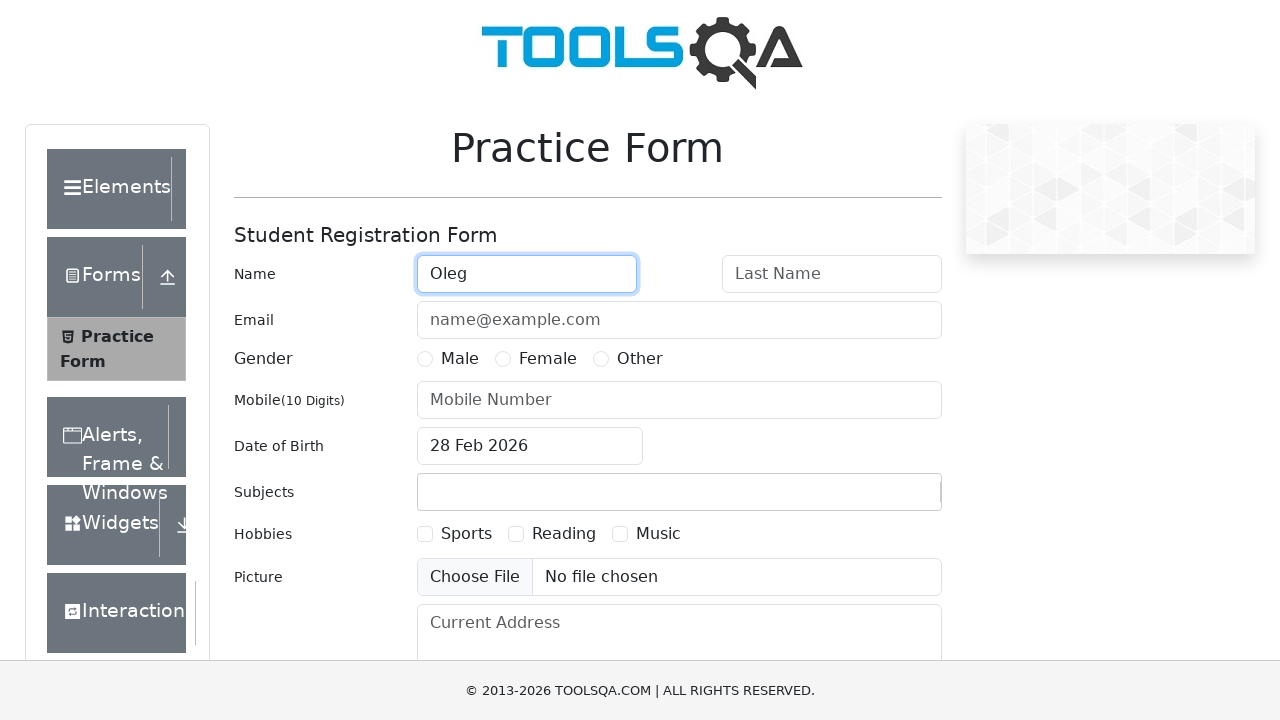

Filled last name field with 'Komarov' on input#lastName
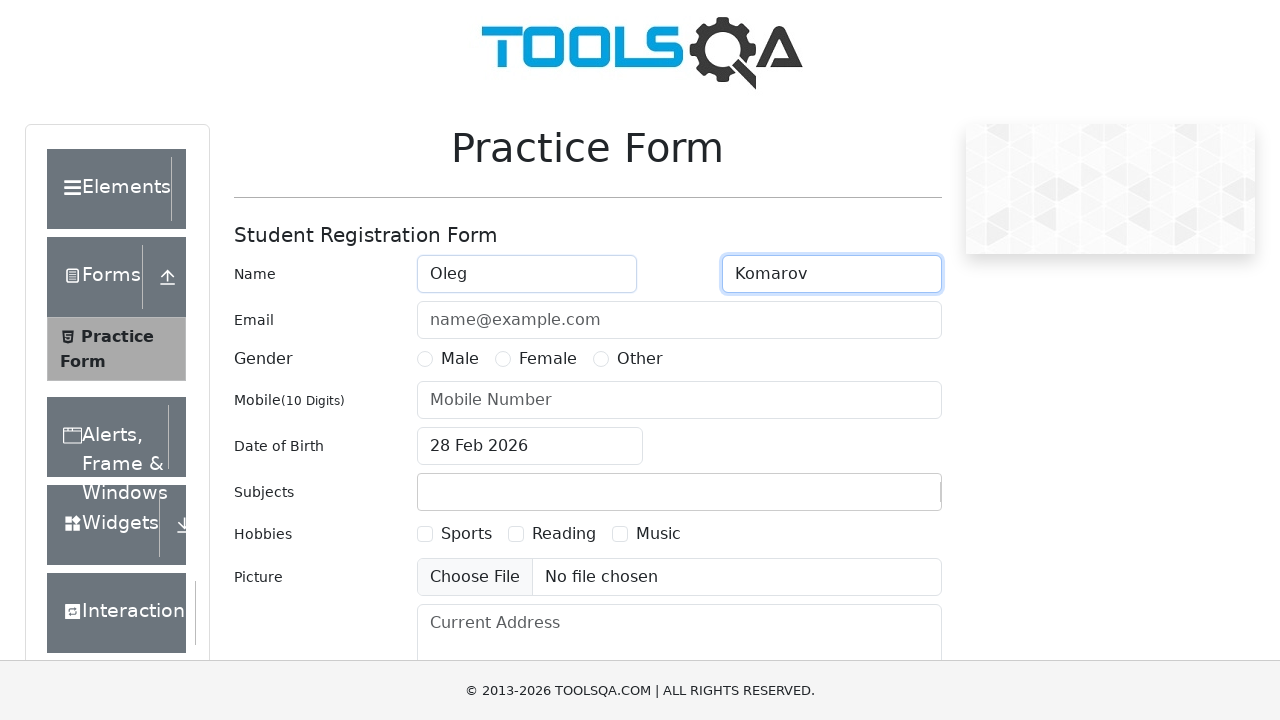

Filled email field with 'testmail@yandex.ru' on input#userEmail
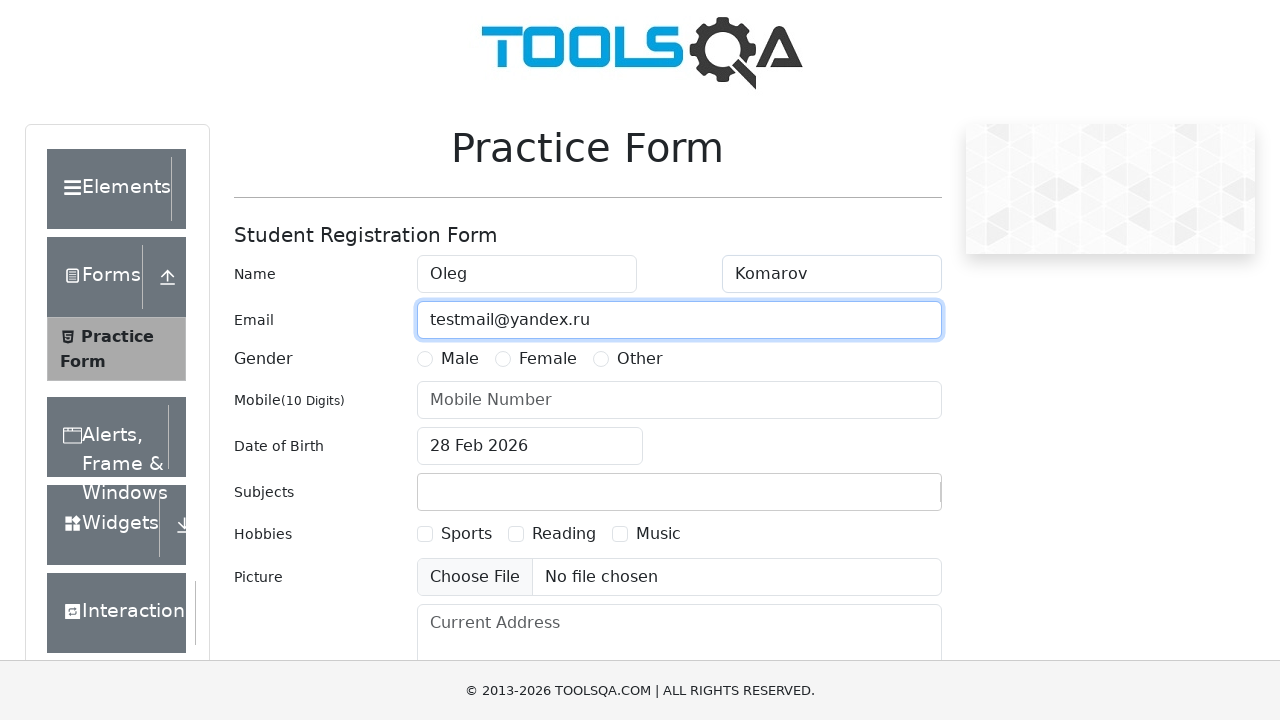

Selected male gender option at (460, 359) on label[for='gender-radio-1']
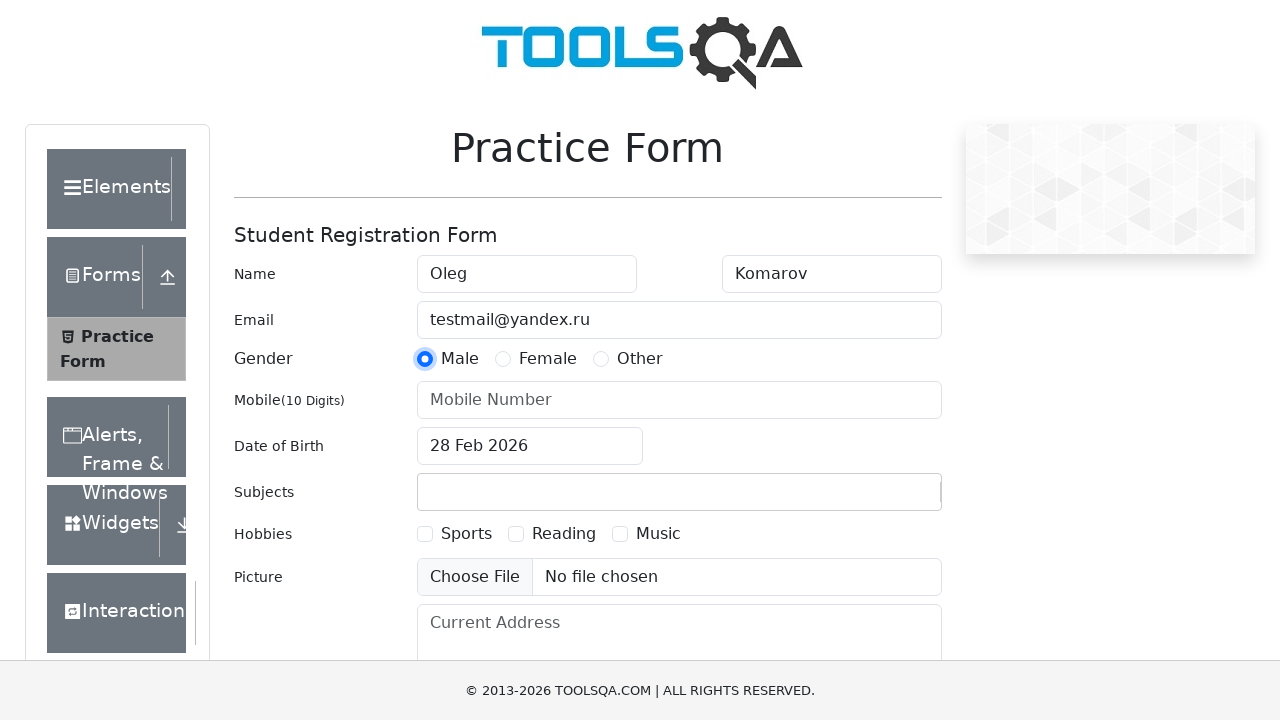

Filled phone number field with '89991114488' on input#userNumber
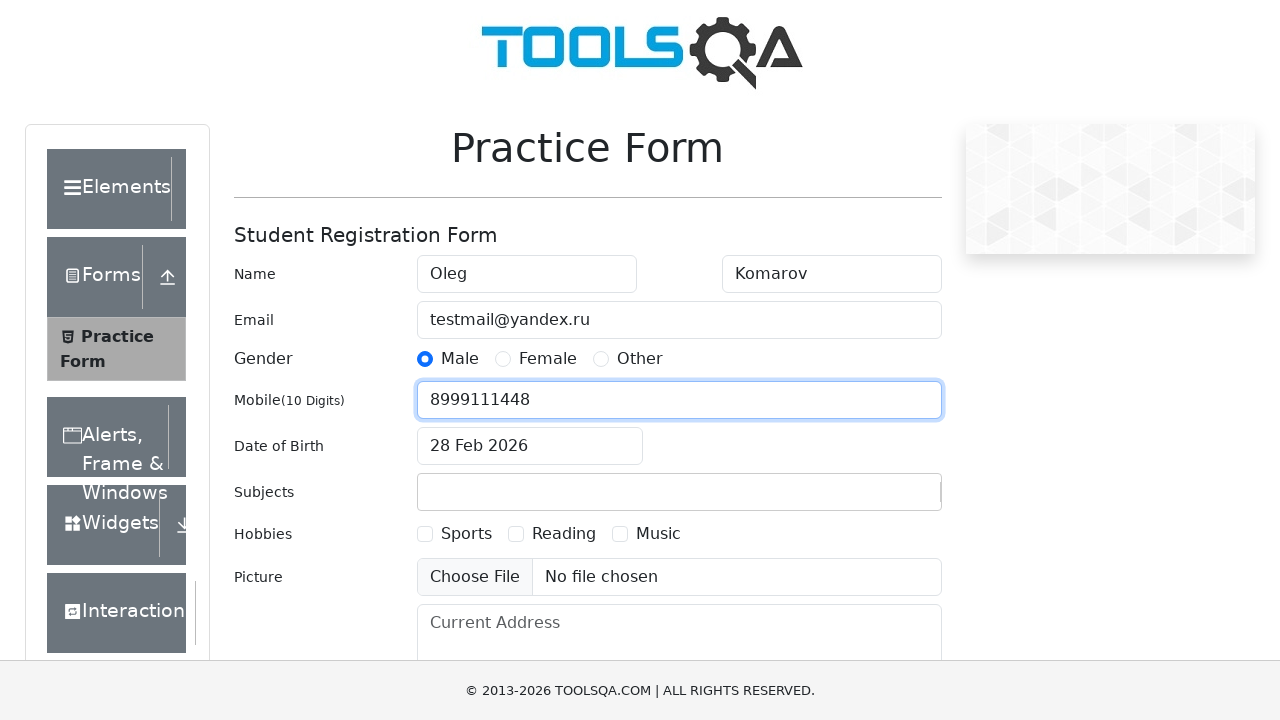

Clicked date of birth input field at (530, 446) on input#dateOfBirthInput
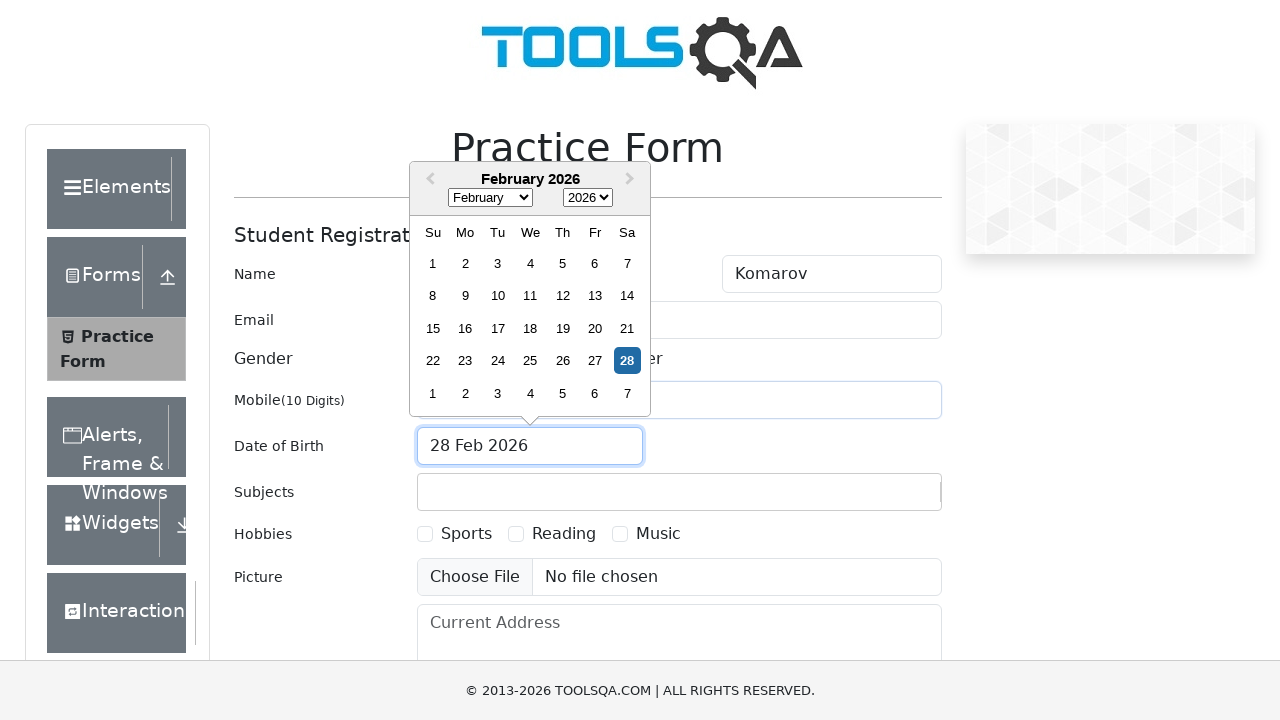

Filled date of birth field with '11 Aug 2023' on input#dateOfBirthInput
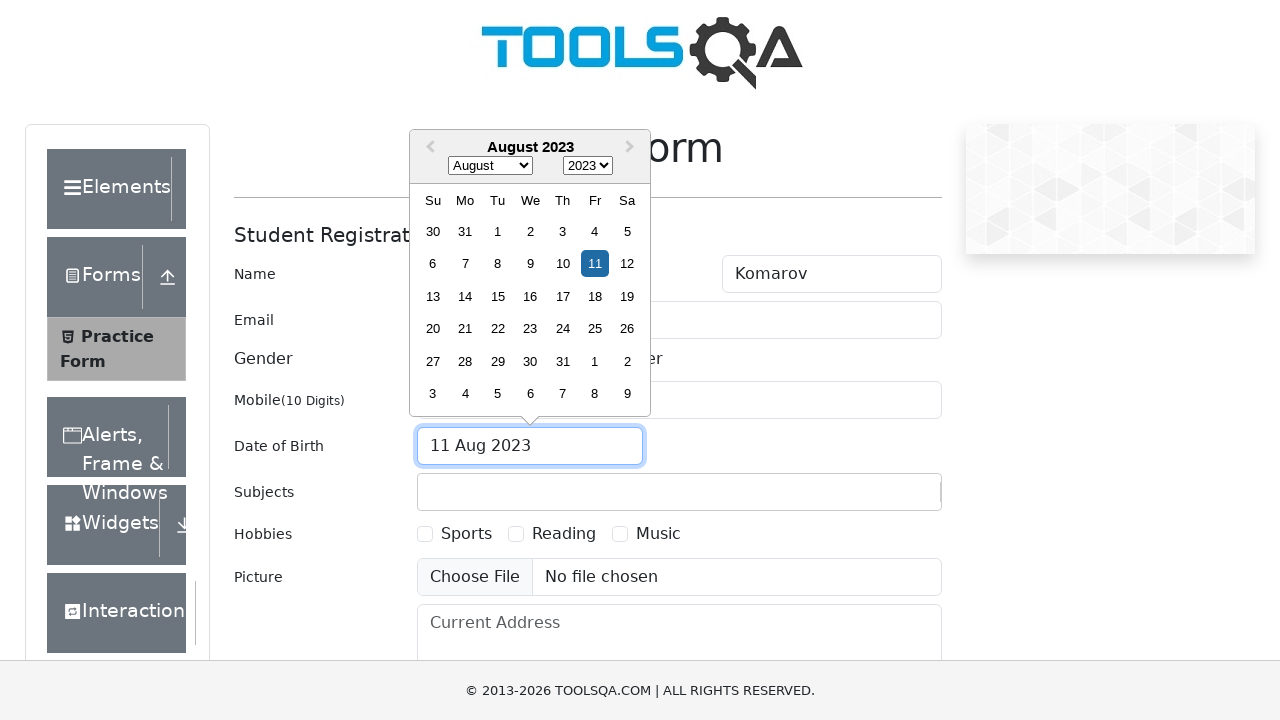

Pressed Enter to confirm date of birth
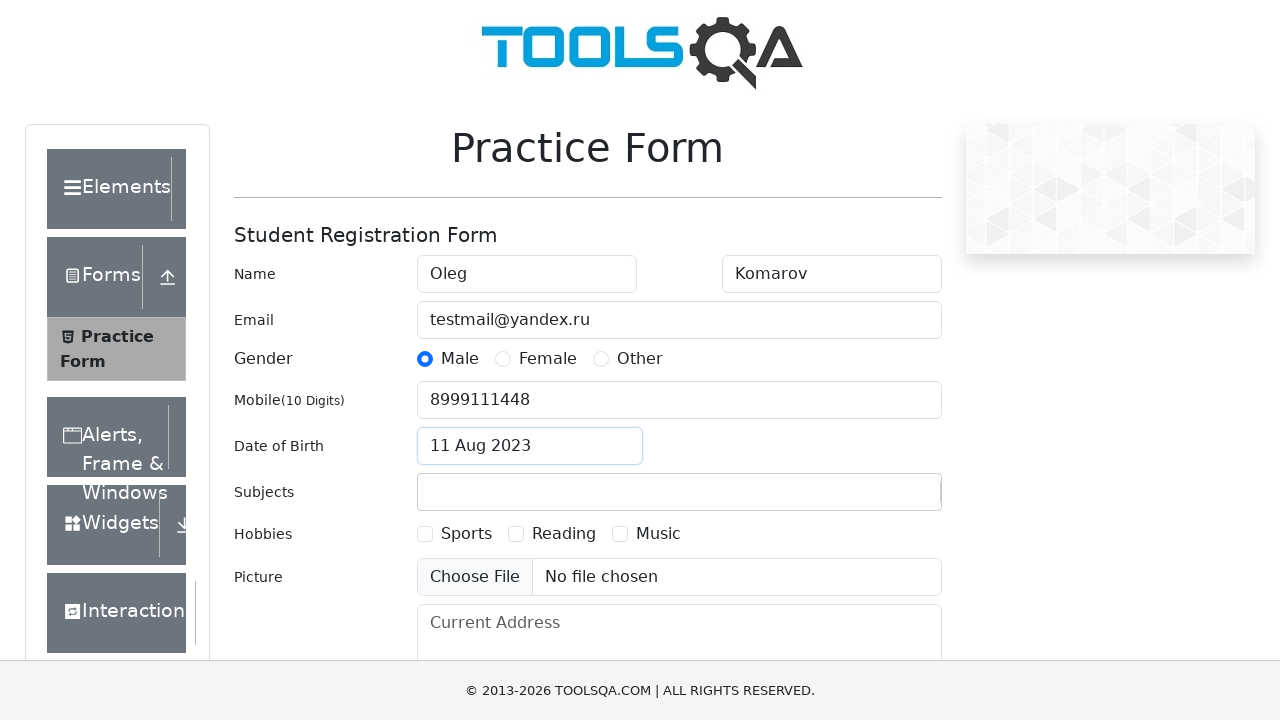

Filled subjects field with 'c' on #subjectsInput
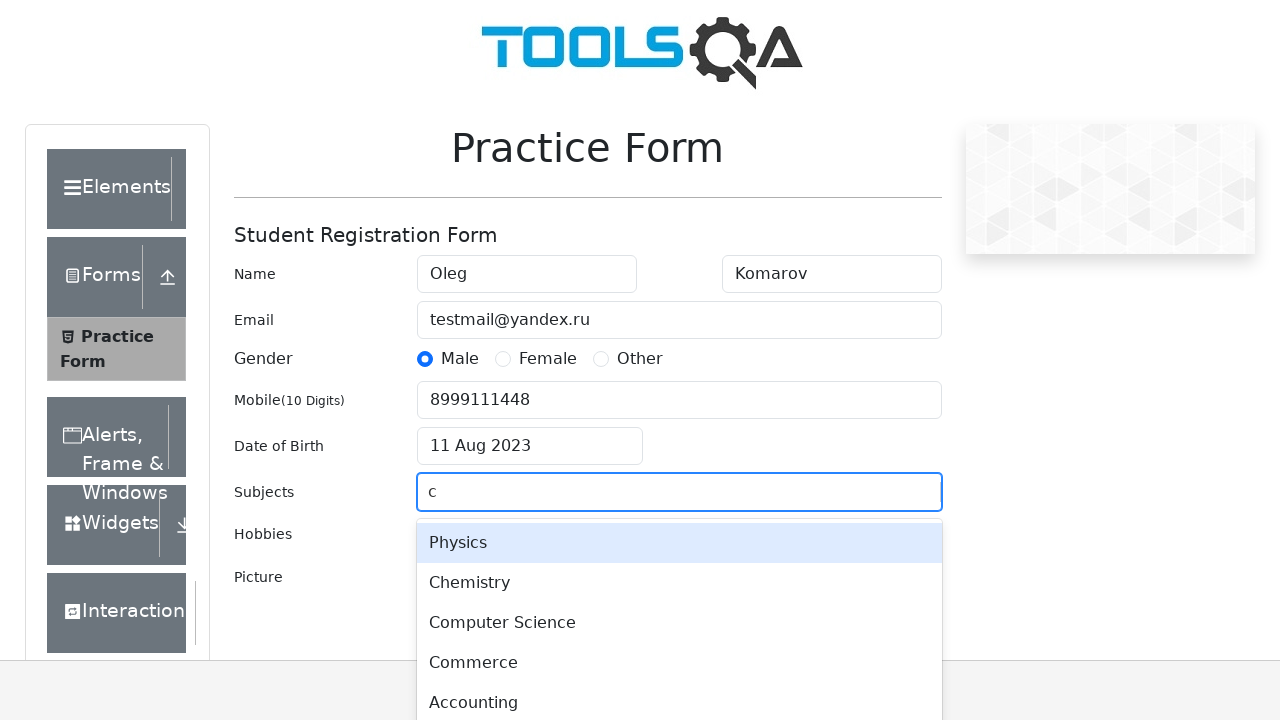

Pressed Enter to confirm subject selection
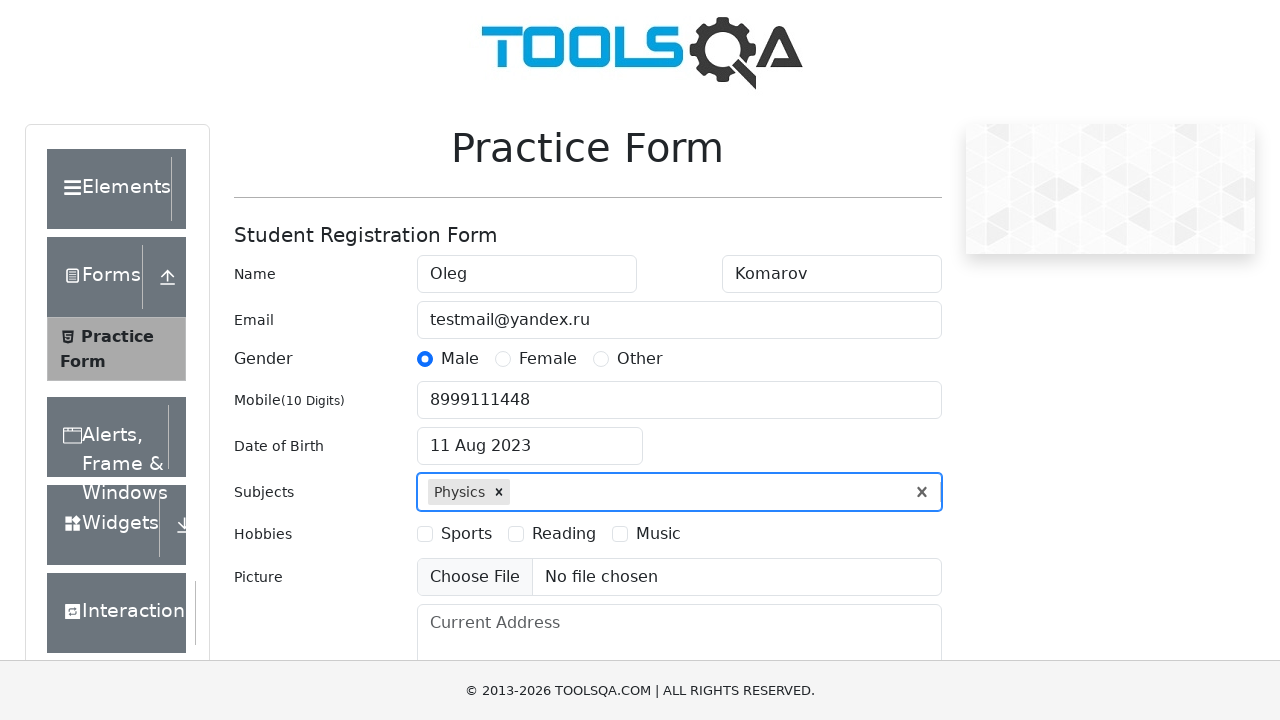

Filled current address field with '3 метра над уровнем неба' on textarea#currentAddress
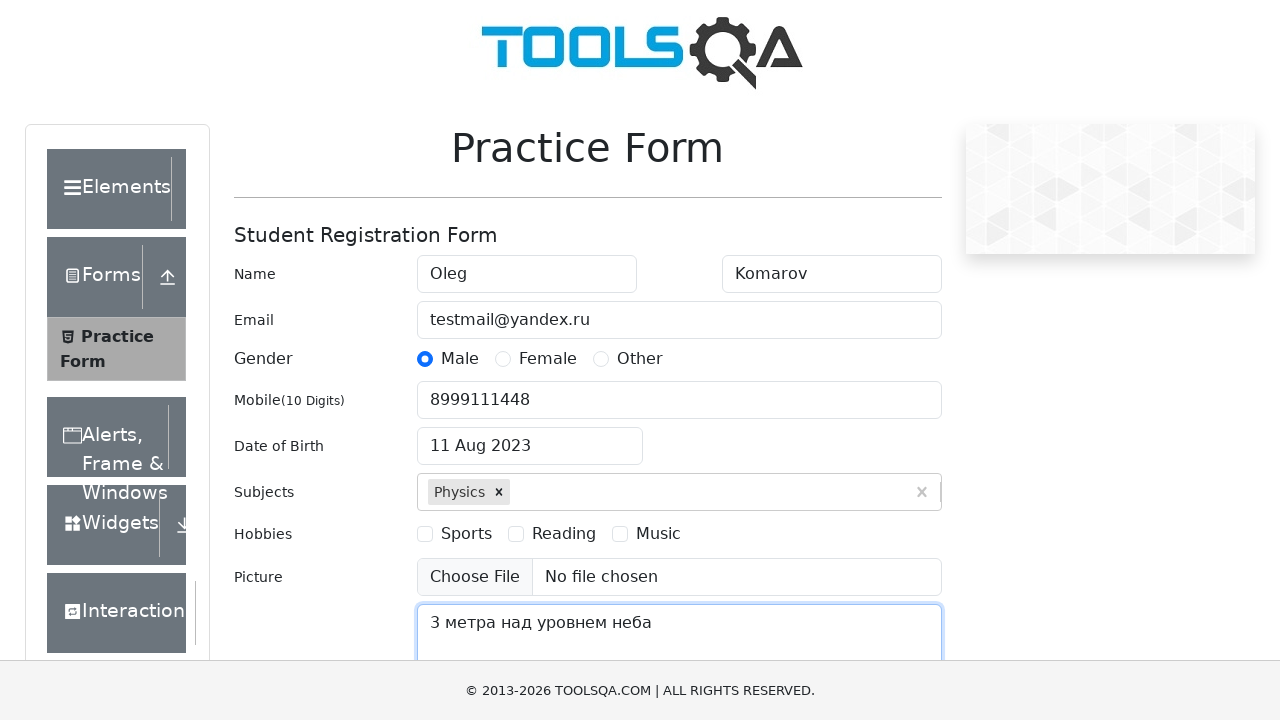

Clicked submit button to submit student registration form at (885, 499) on #submit
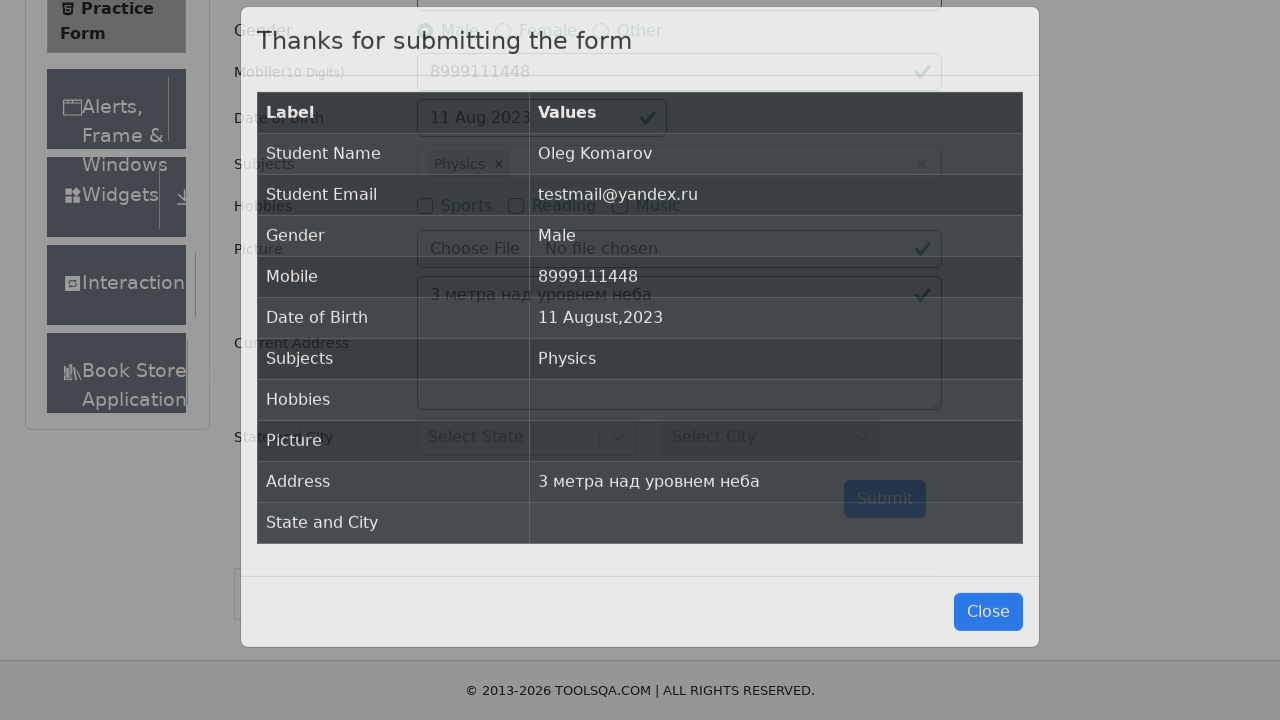

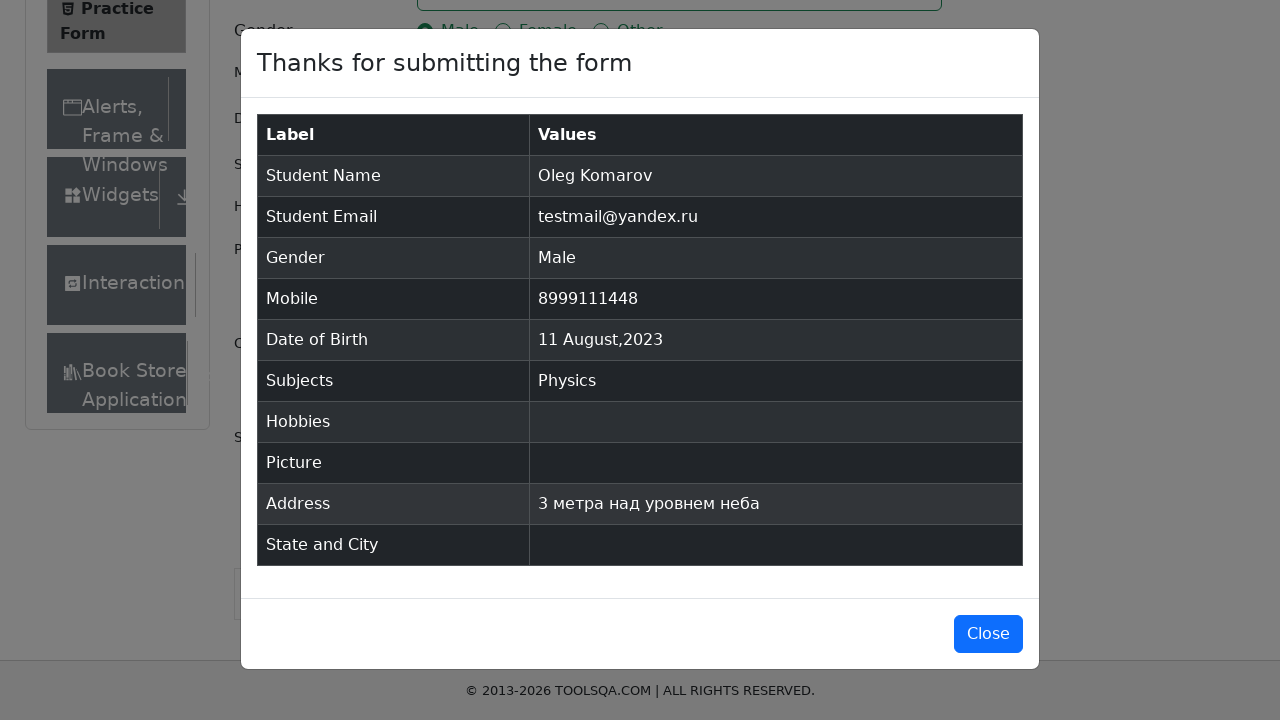